Tests form validation by clicking the login button without entering any credentials, verifying that the username field displays an invalid state

Starting URL: https://demoqa.com/login

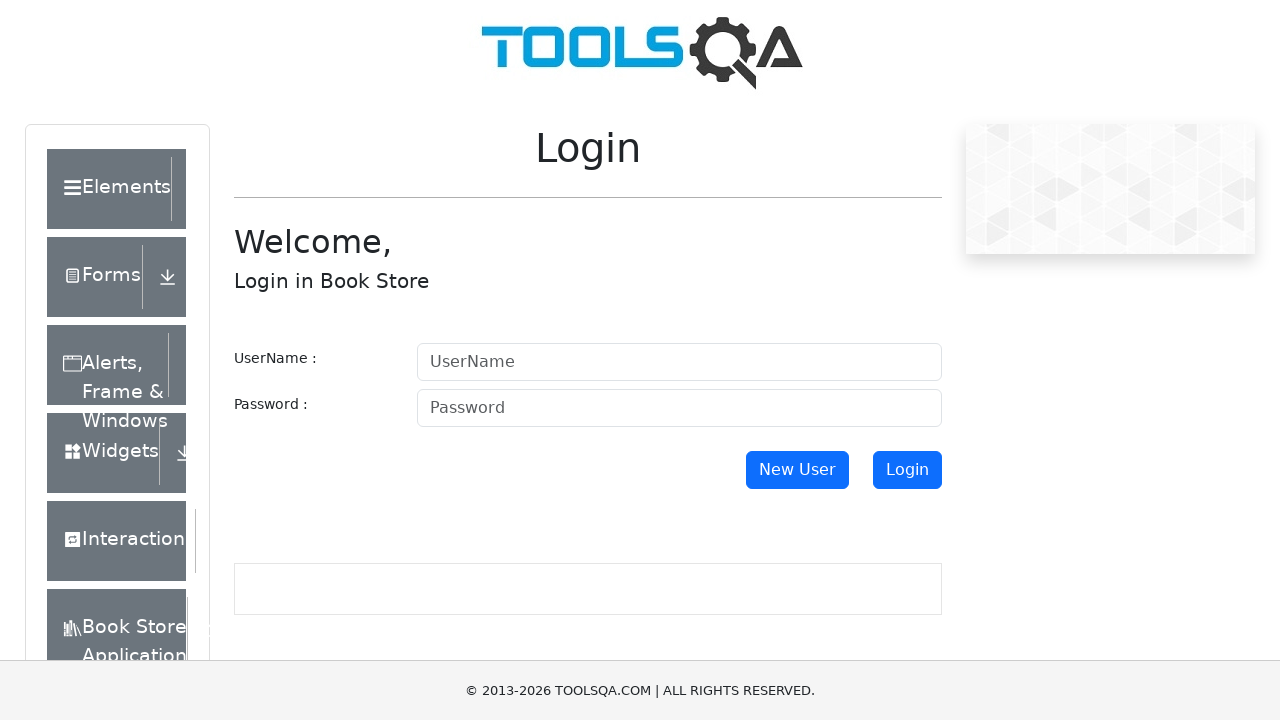

Scrolled login button into view
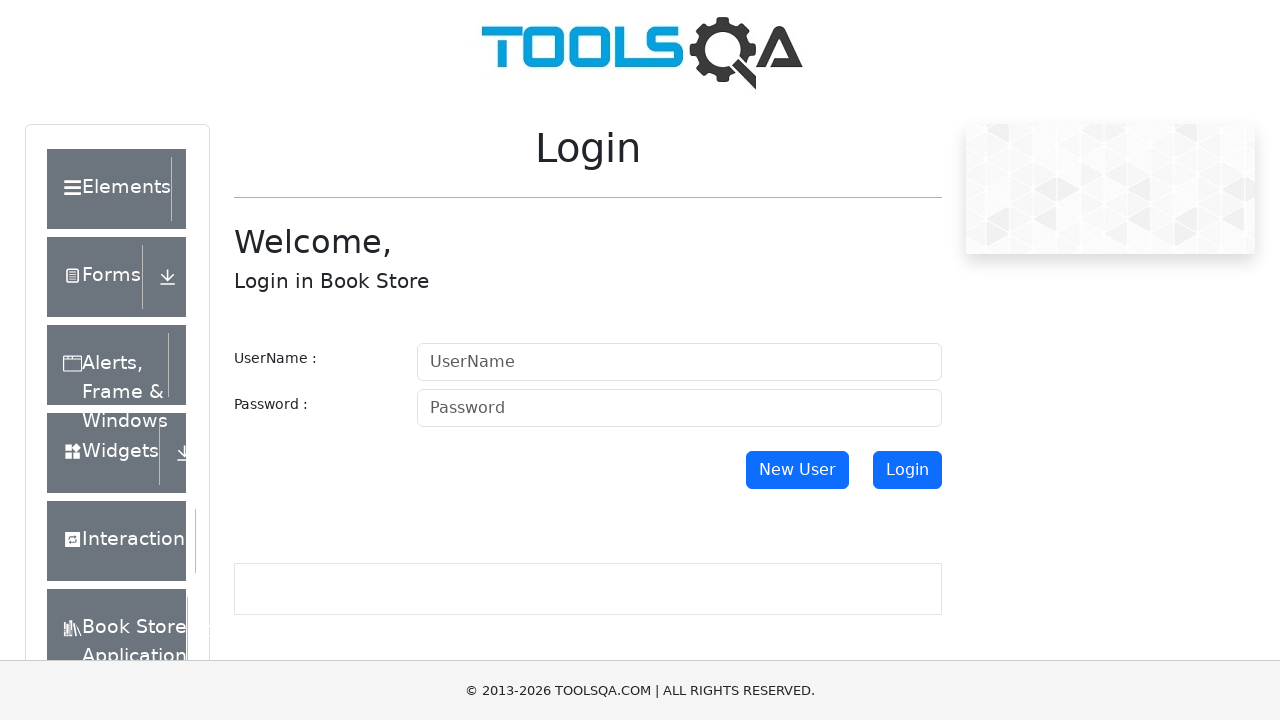

Clicked login button without entering credentials at (907, 470) on #login
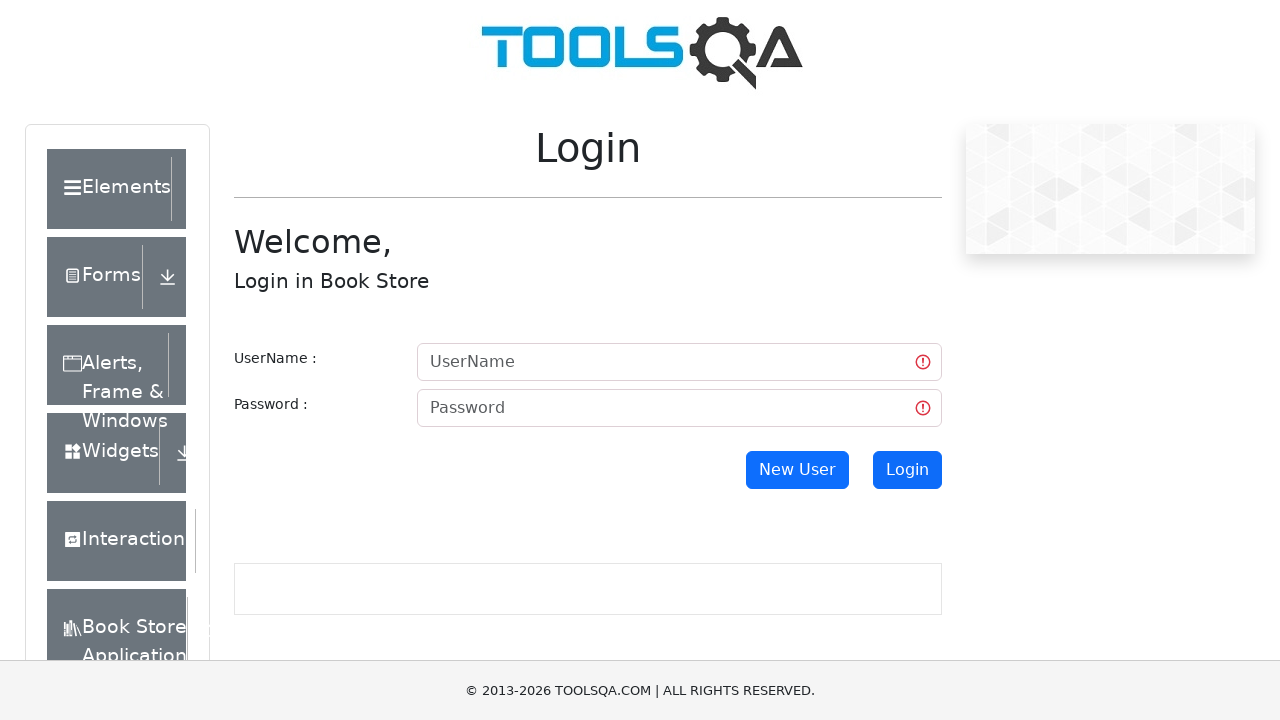

Username field displays invalid state after form validation
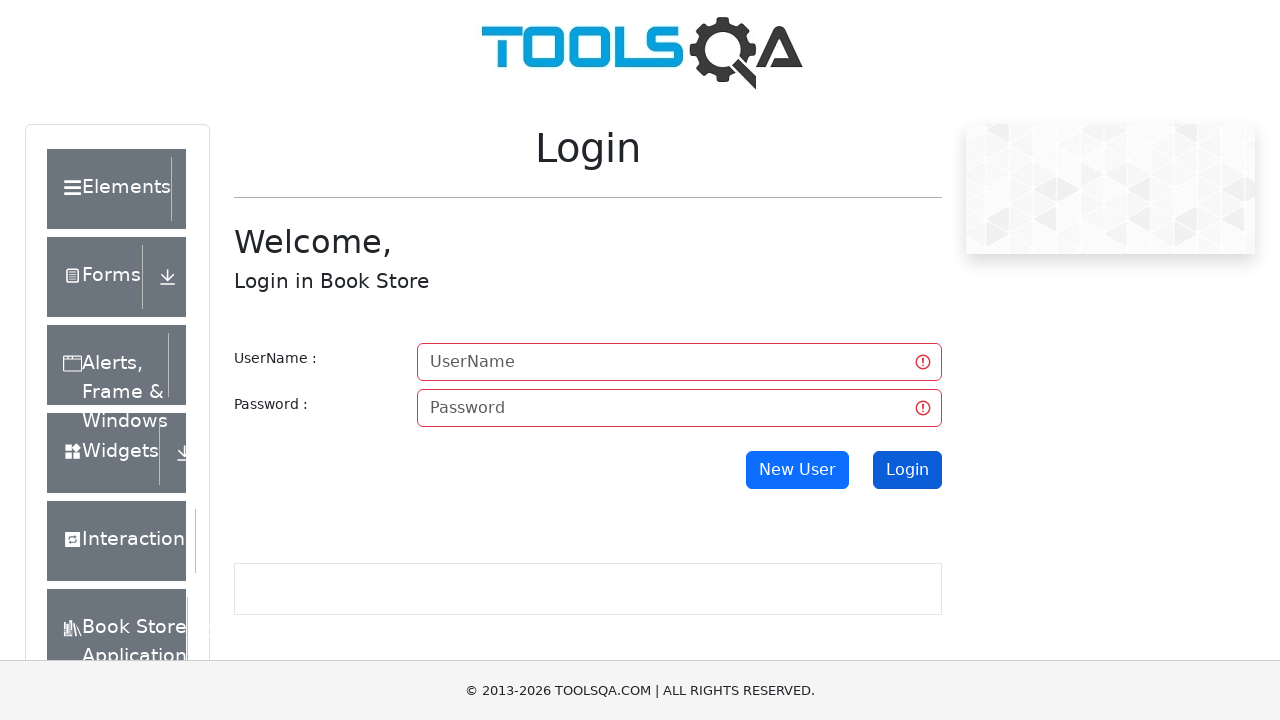

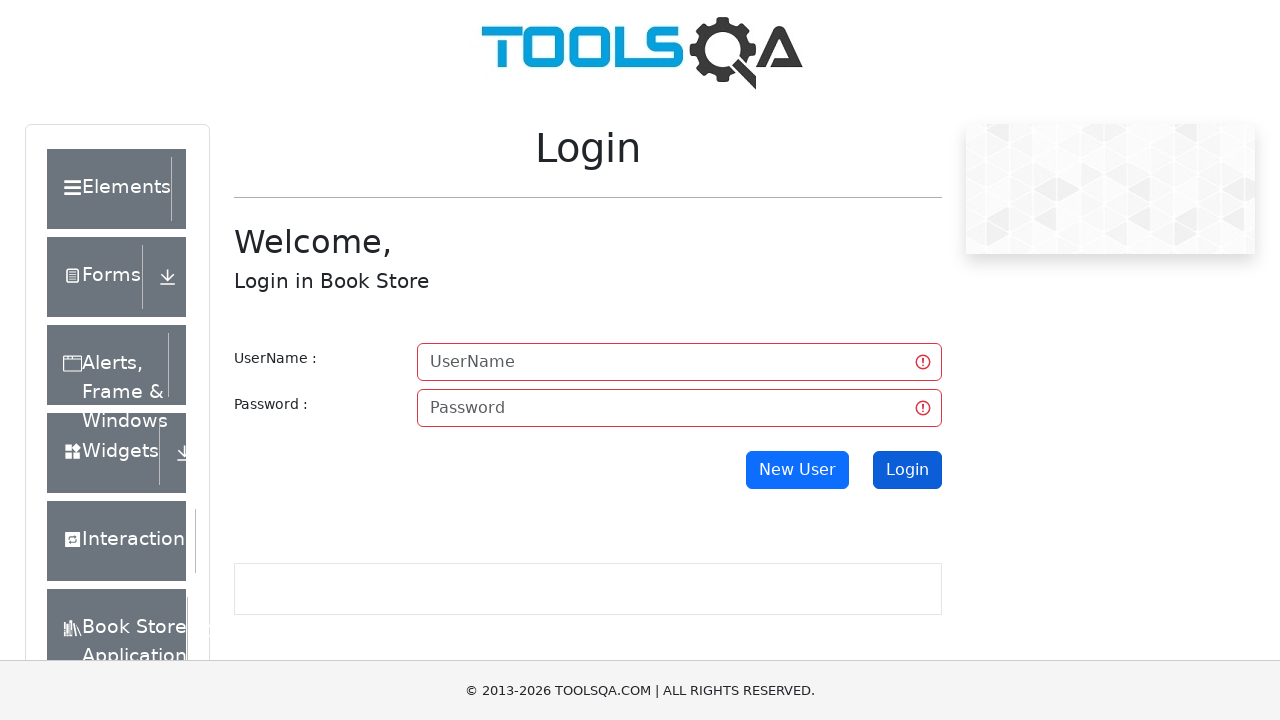